Tests the ability to unselect a checked checkbox by clicking it and verifying it becomes unchecked

Starting URL: https://the-internet.herokuapp.com/checkboxes

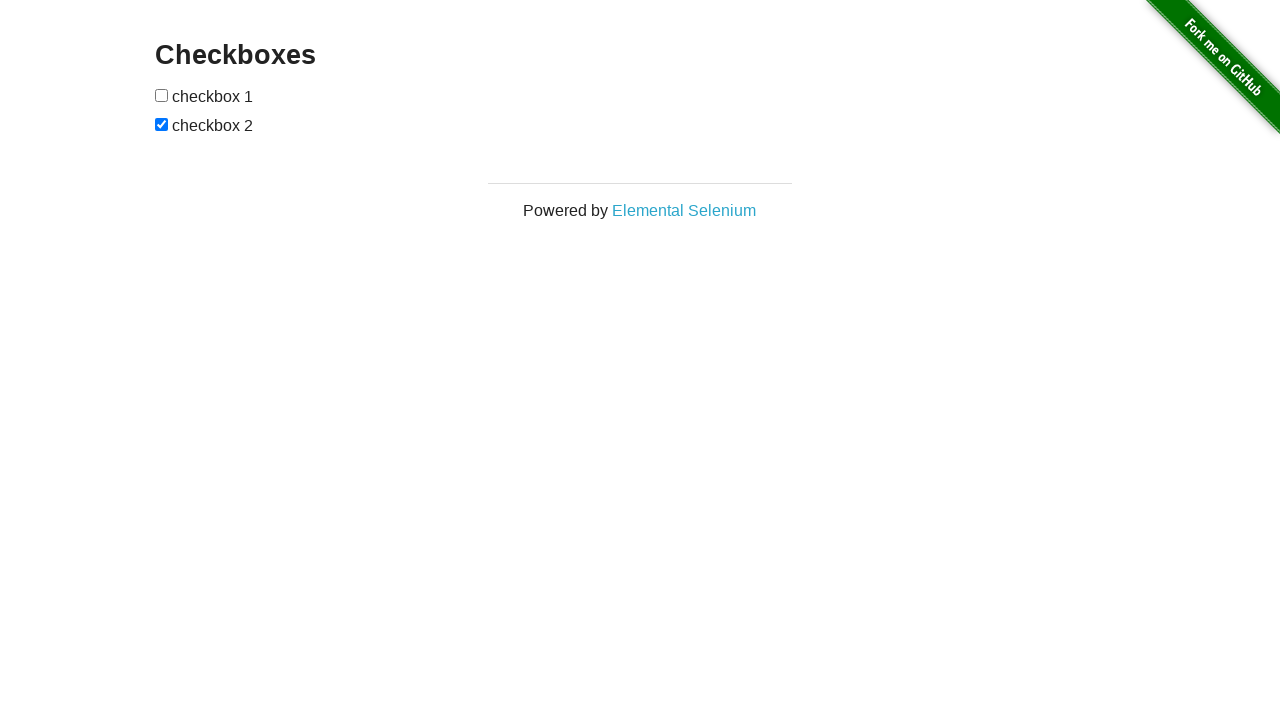

Located the second checkbox element
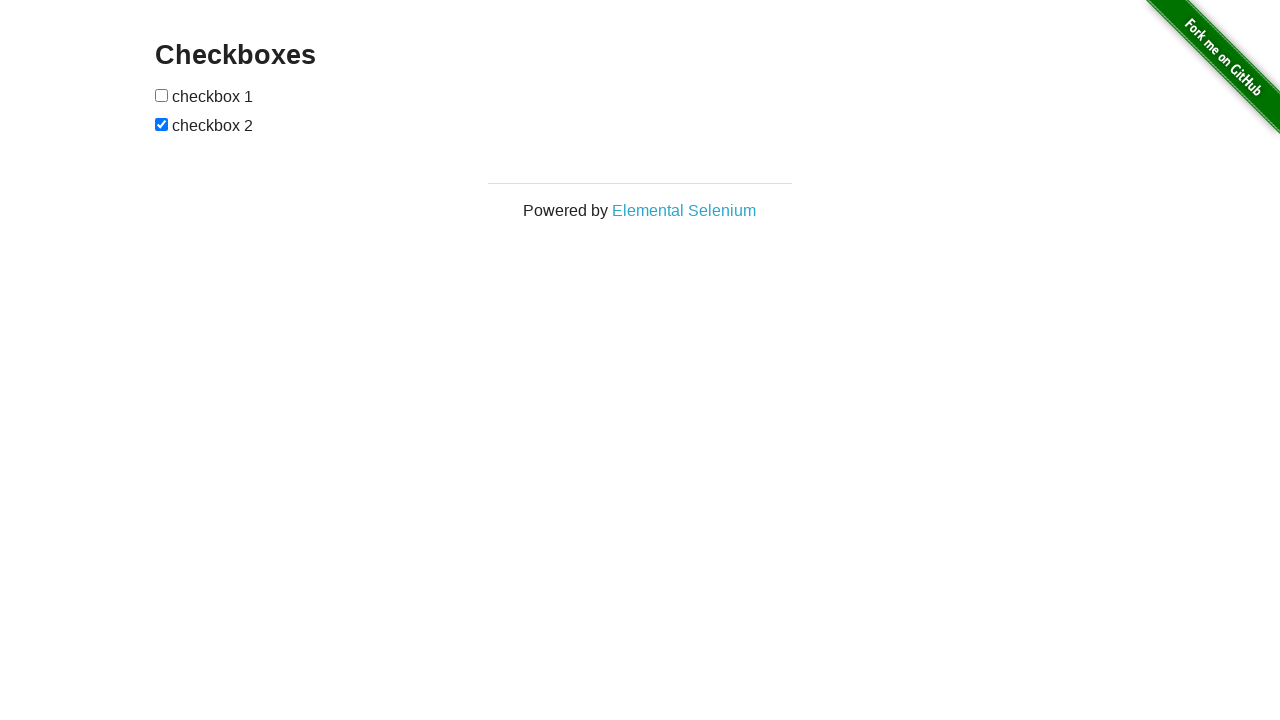

Verified checkbox is currently checked
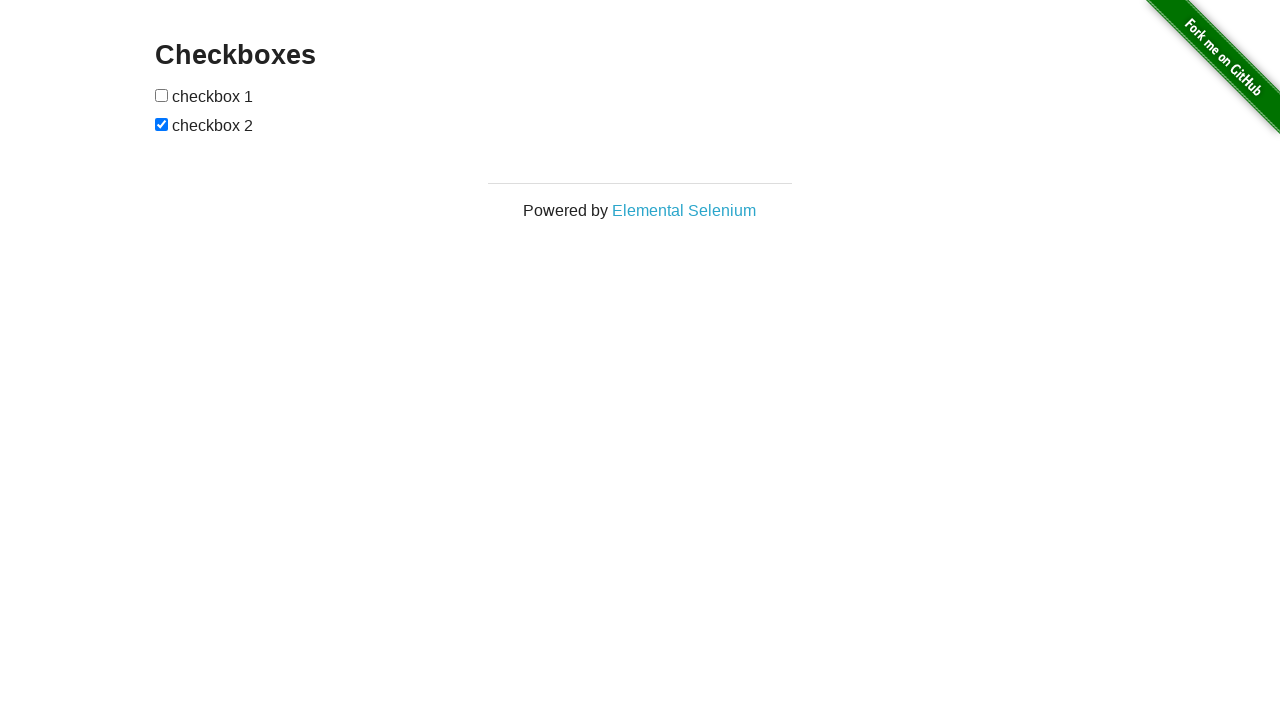

Clicked checkbox to unselect it at (162, 124) on xpath=//form[@id]//input[2]
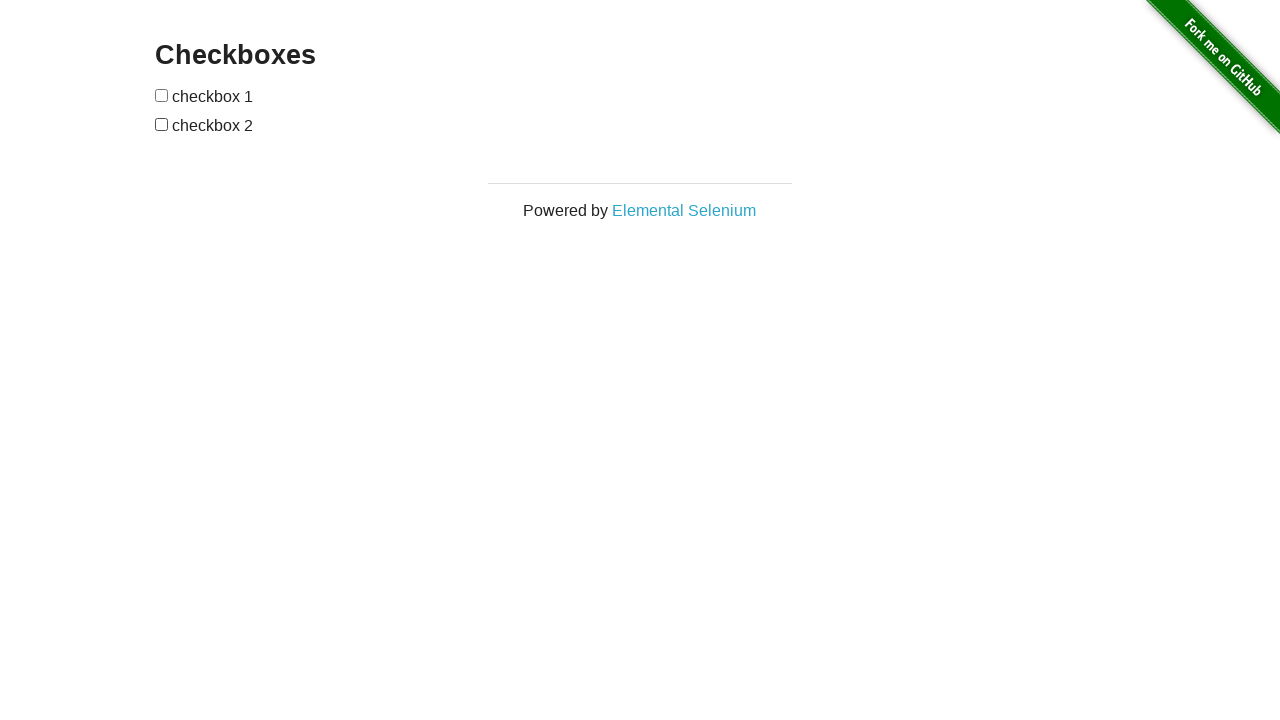

Verified checkbox is now unchecked
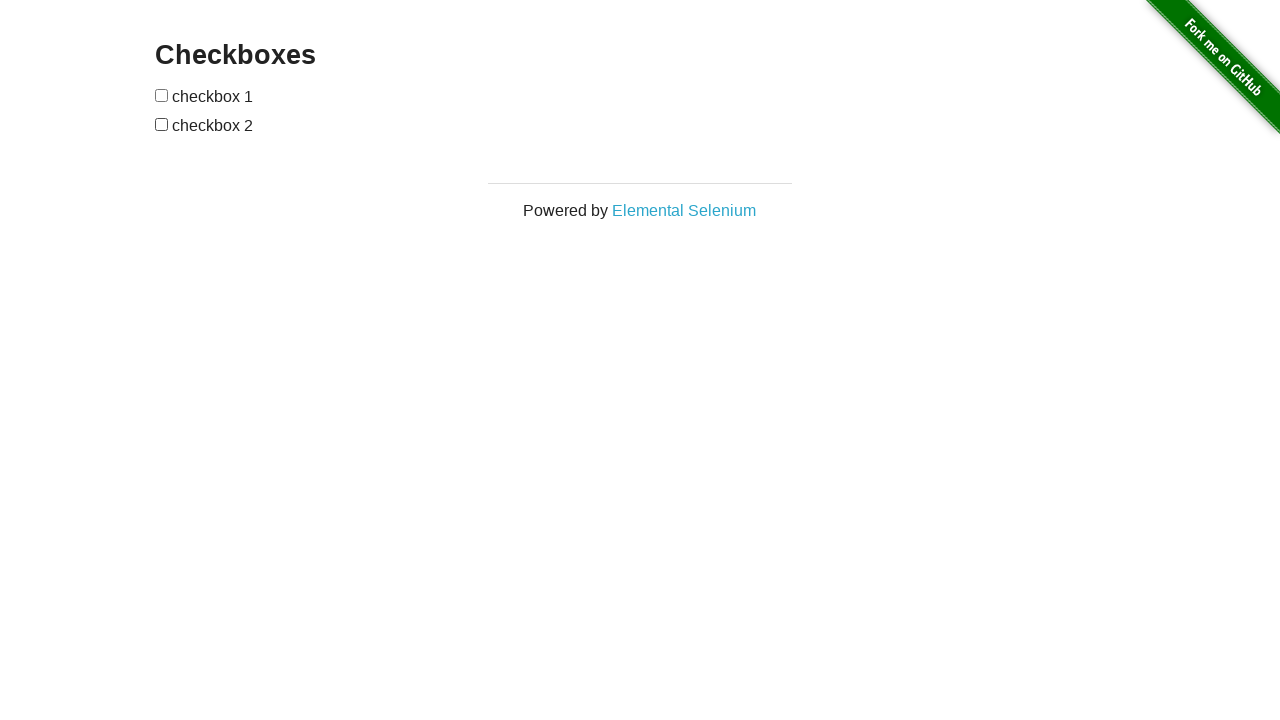

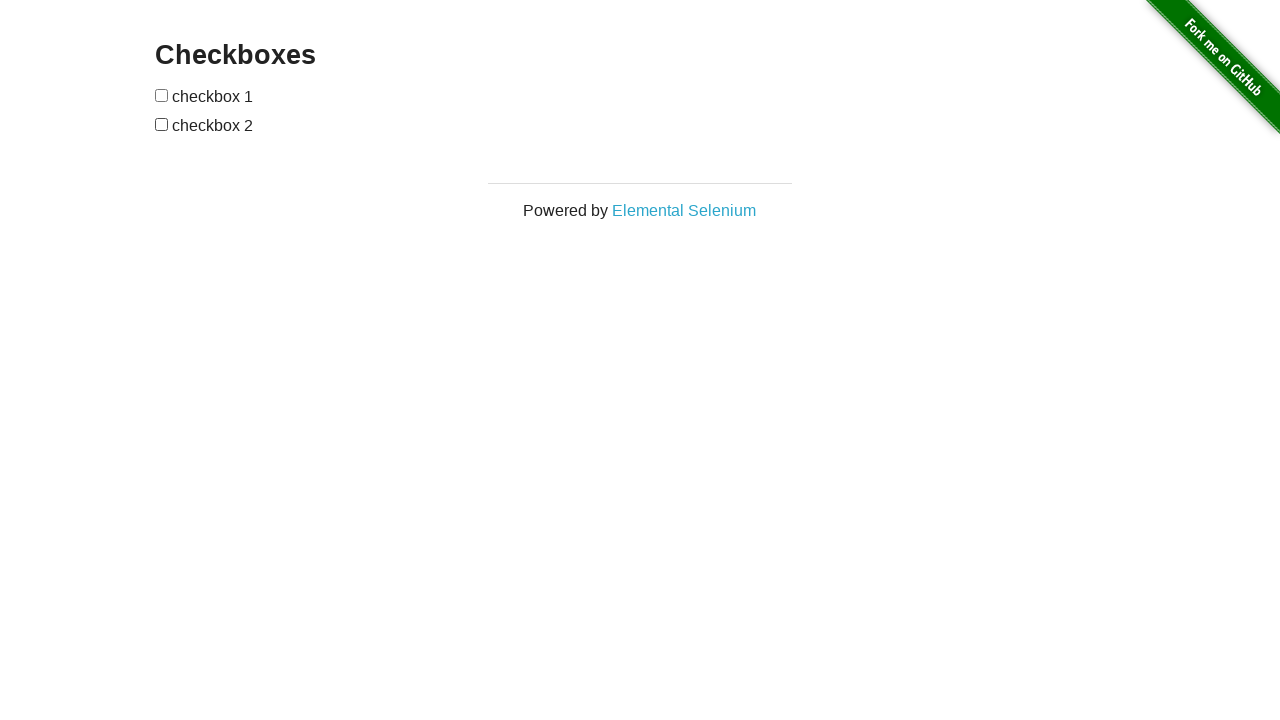